Tests form interaction by extracting a value from an image attribute, calculating a mathematical function, filling in the result, checking a checkbox, selecting a radio button, and submitting the form.

Starting URL: http://suninjuly.github.io/get_attribute.html

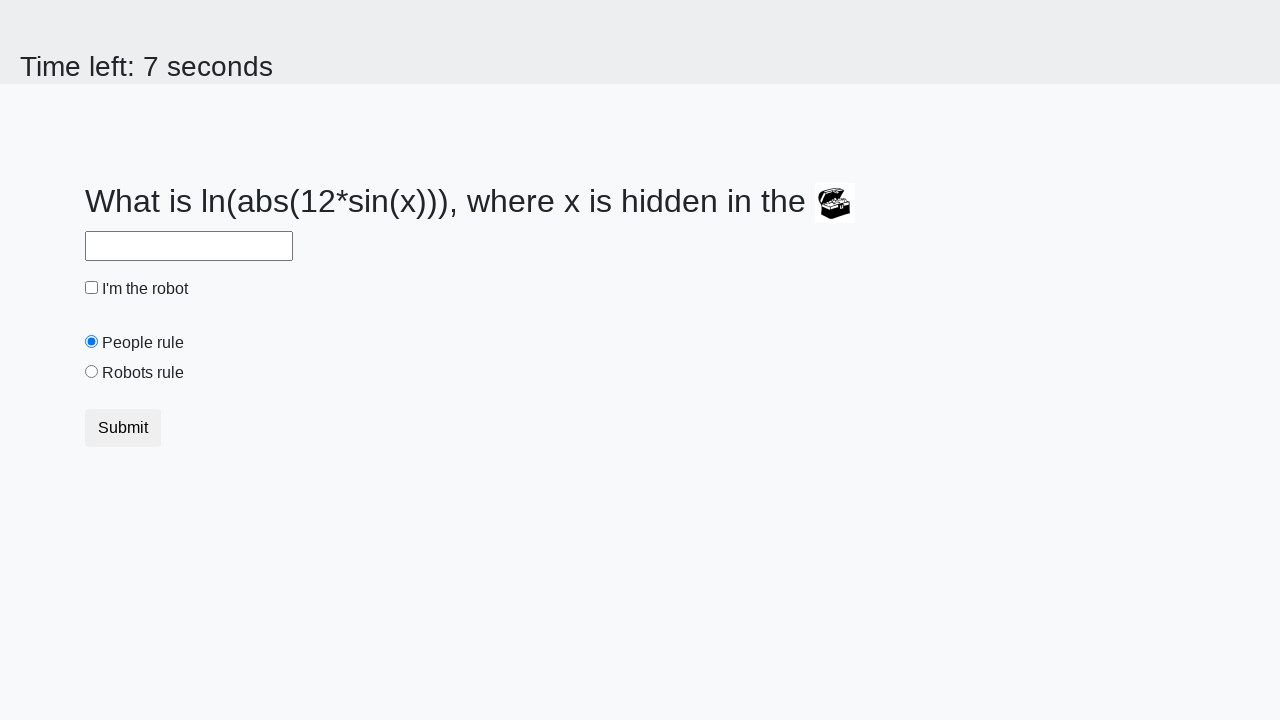

Located image element on page
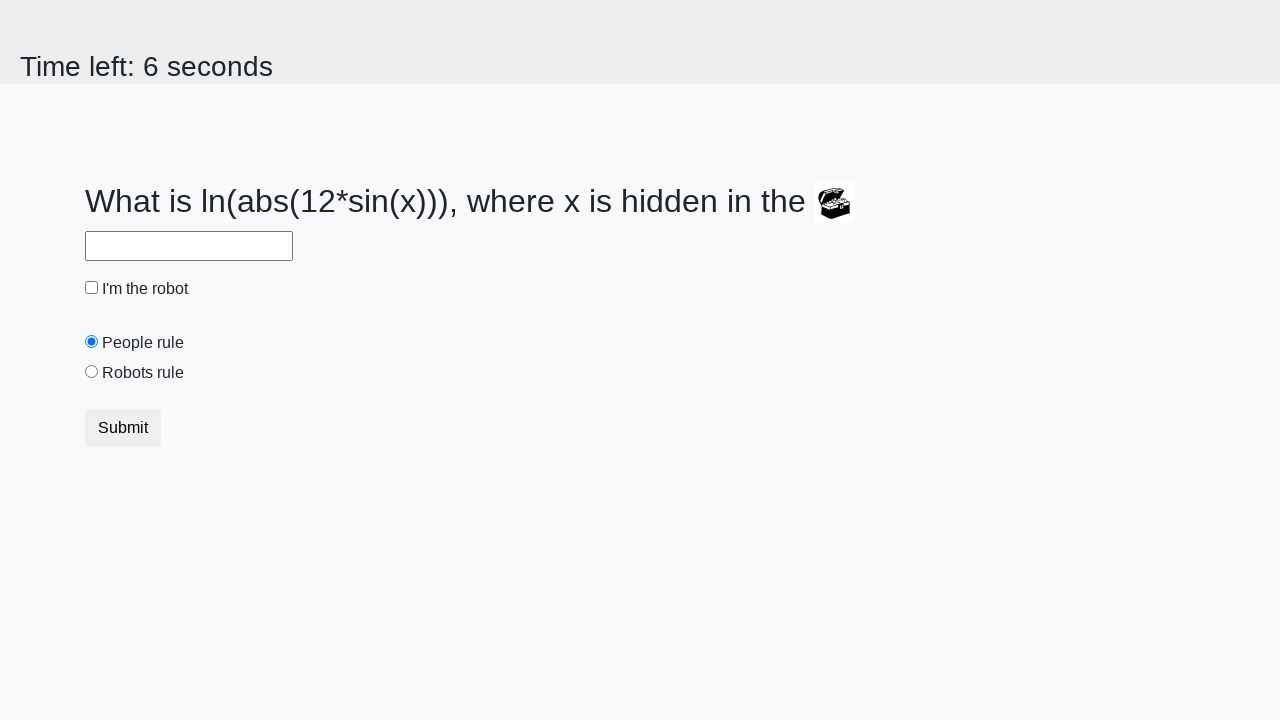

Extracted valuex attribute from image: 90
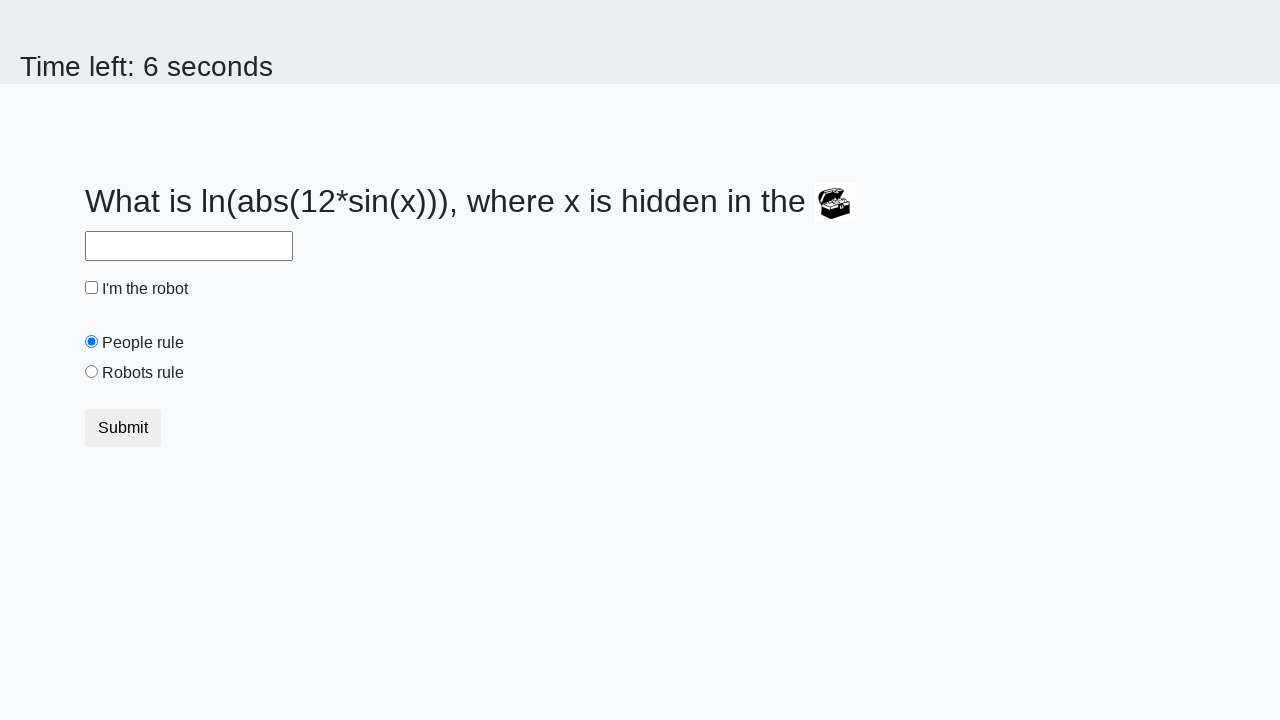

Calculated mathematical result: 2.372853413981986
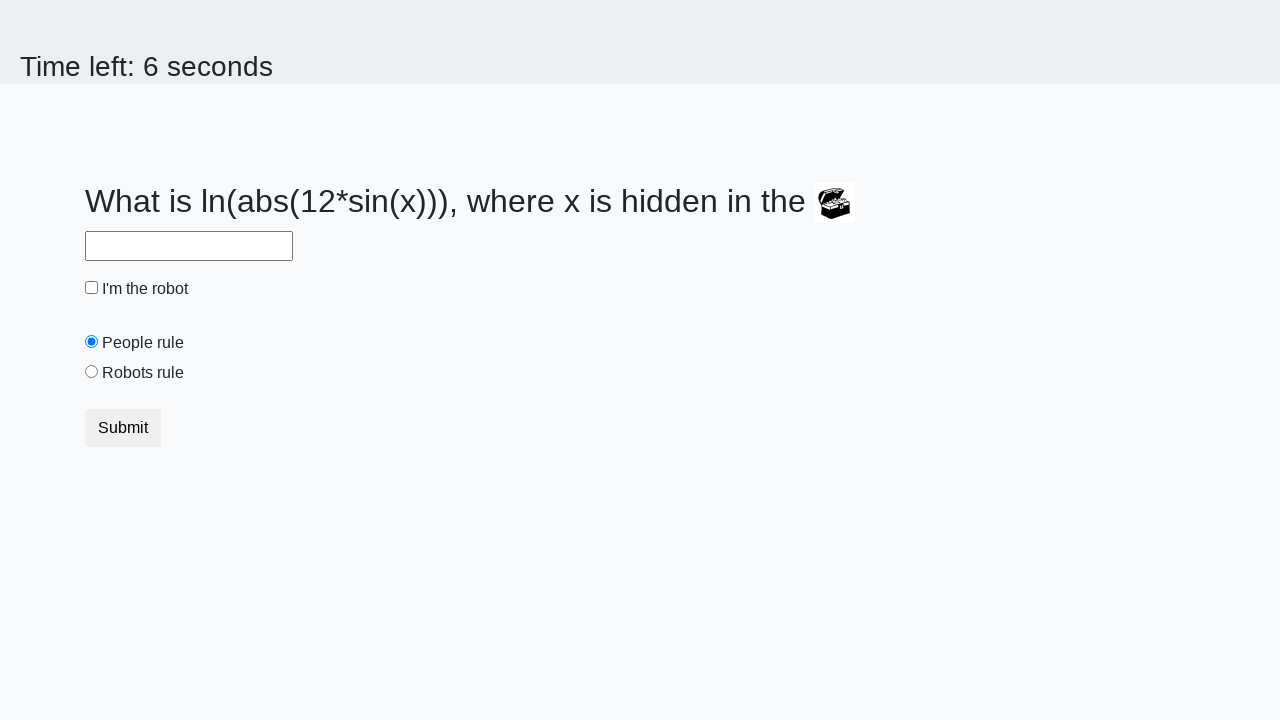

Filled answer field with calculated value: 2.372853413981986 on #answer
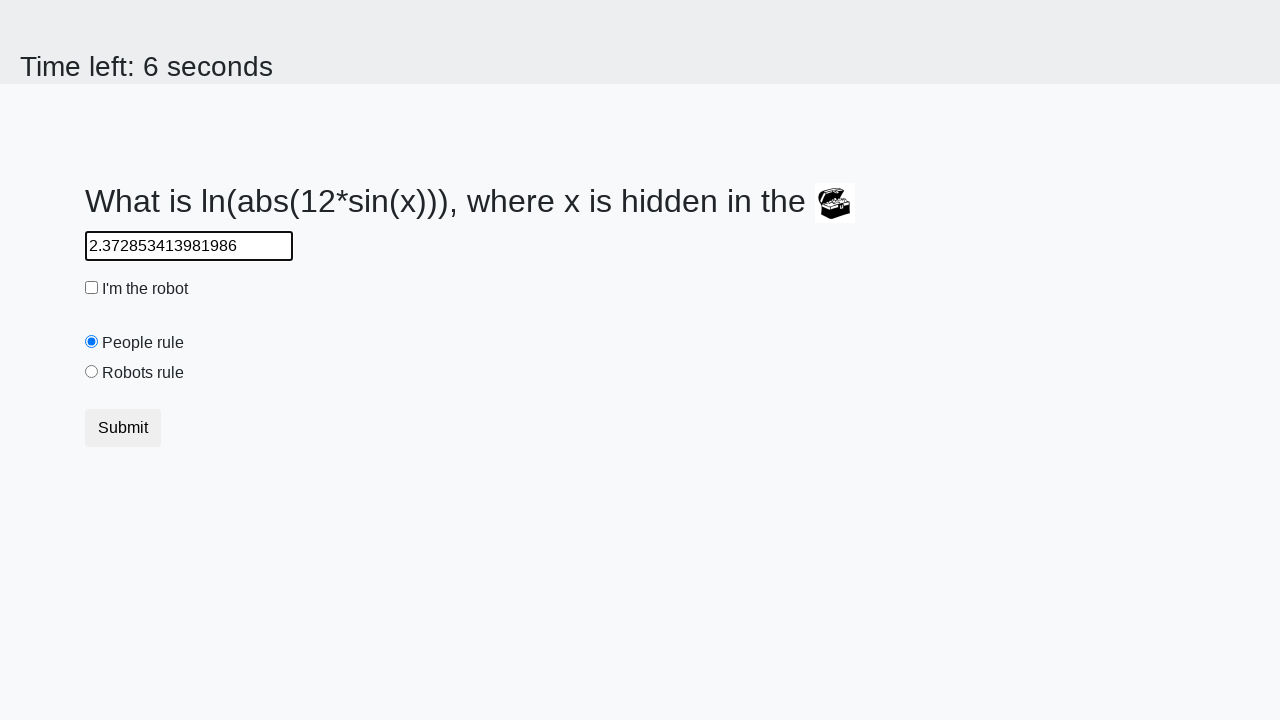

Checked the 'I'm the robot' checkbox at (92, 288) on #robotCheckbox
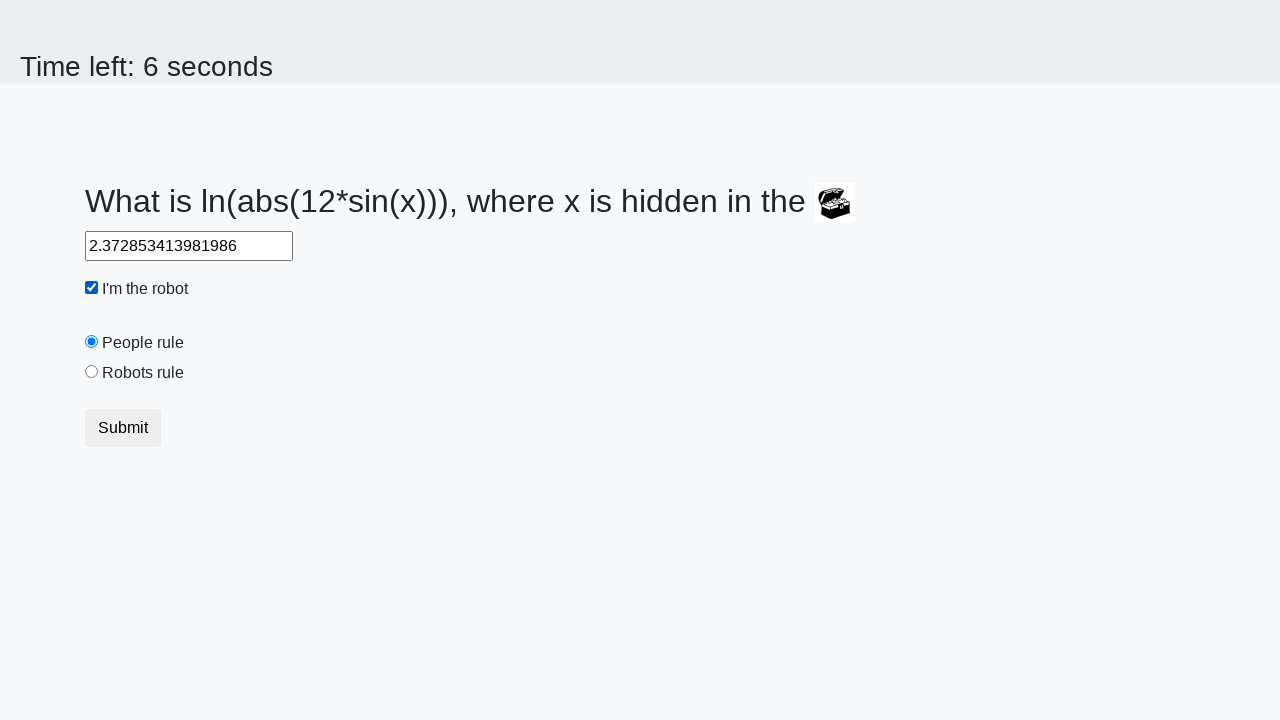

Selected the 'Robots rule!' radio button at (92, 372) on #robotsRule
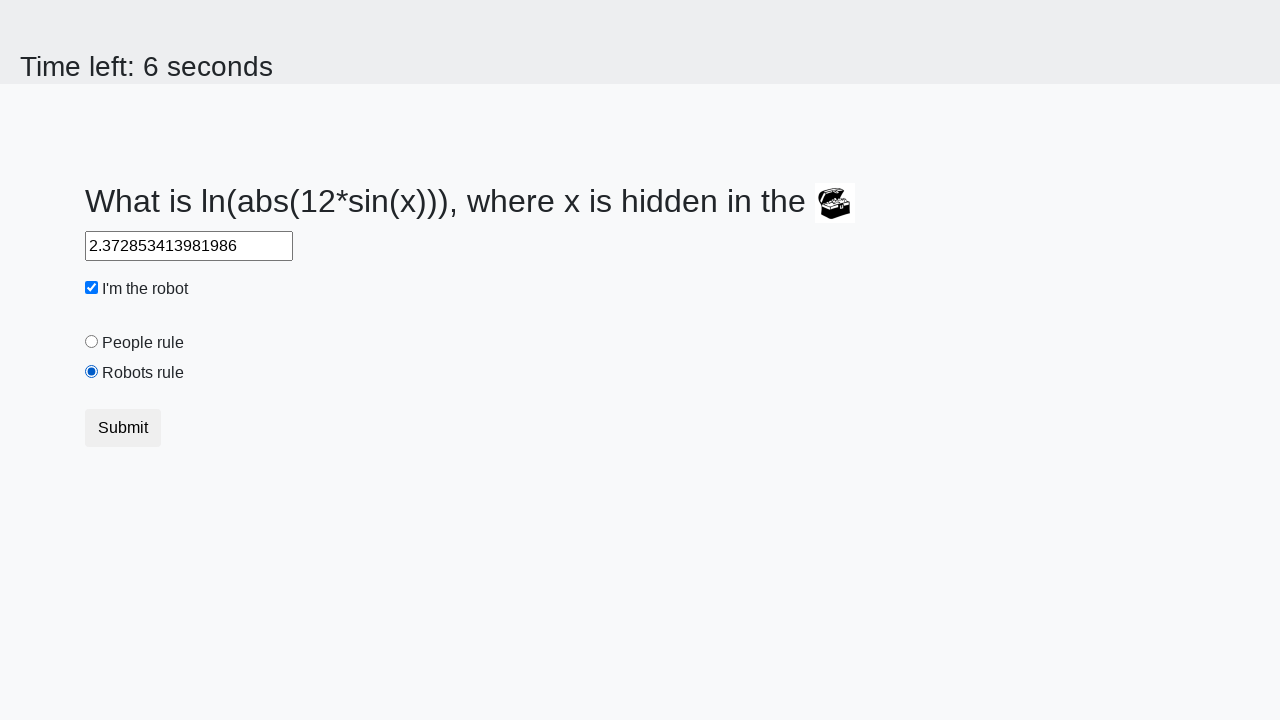

Clicked the Submit button to complete form submission at (123, 428) on button
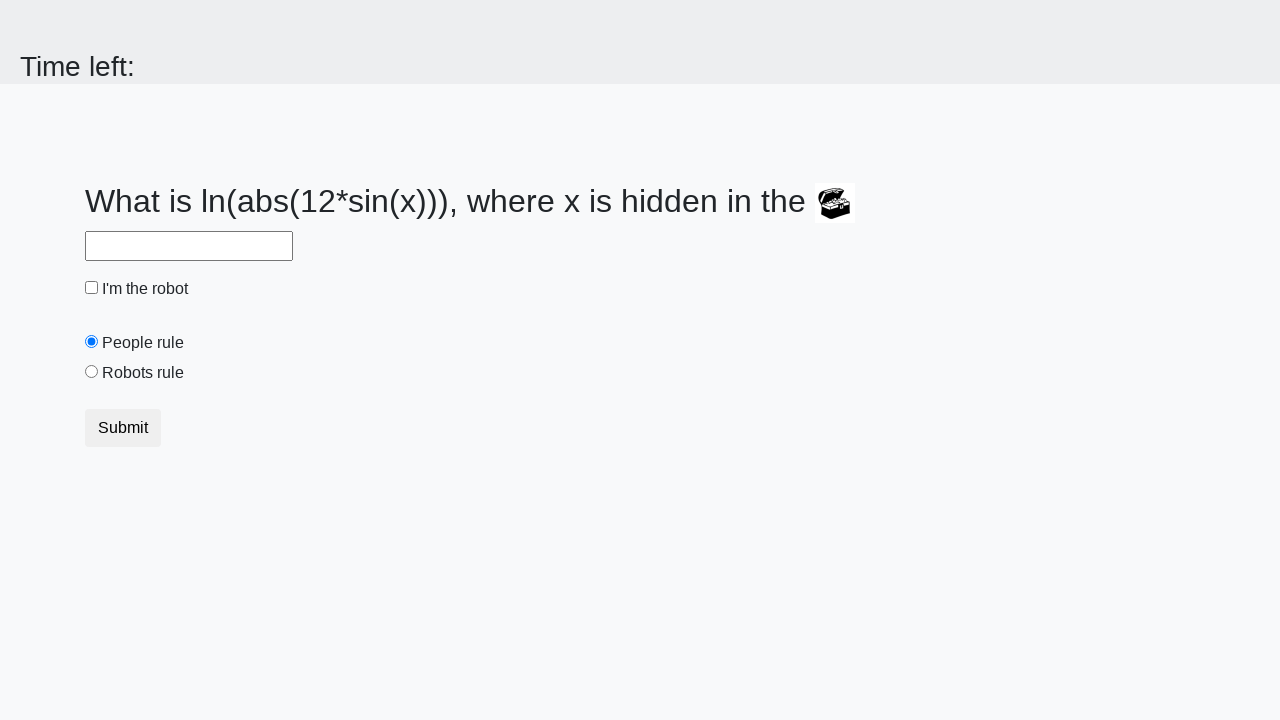

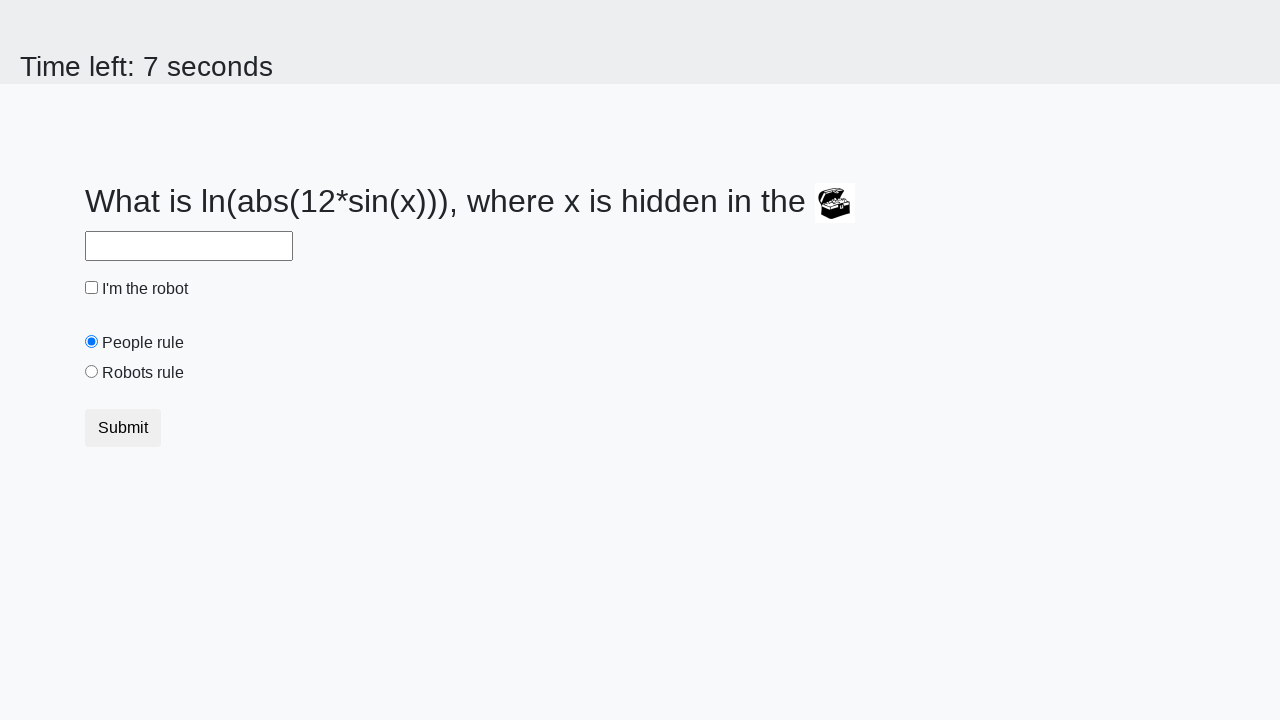